Tests jQuery UI selectmenu demo by interacting with multiple dropdown menus using keyboard navigation

Starting URL: https://jqueryui.com/selectmenu/

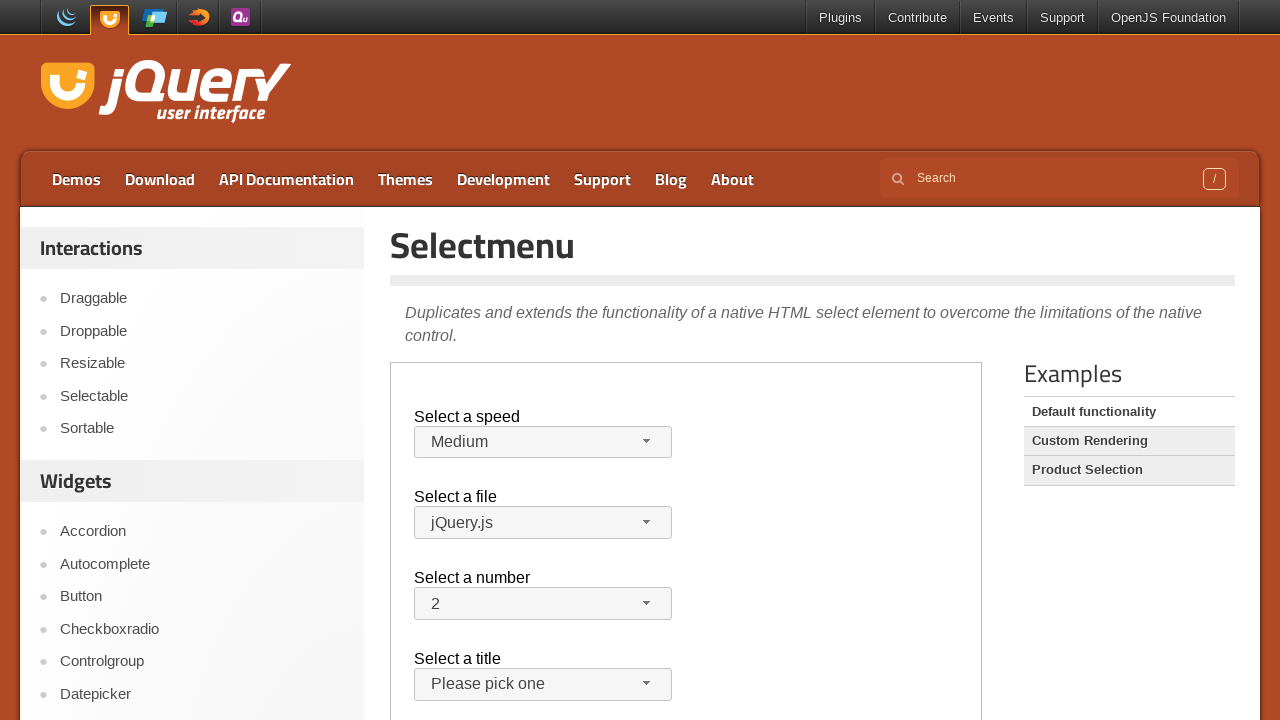

Located demo iframe
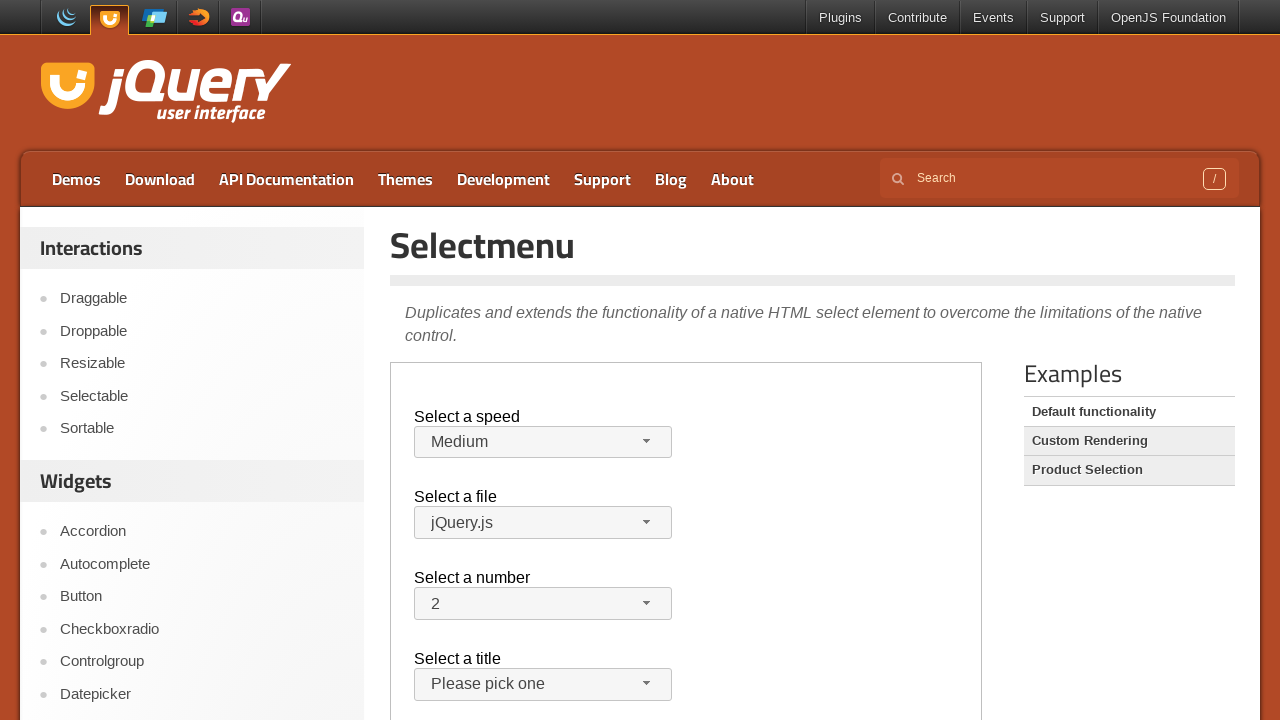

Clicked speed dropdown button at (543, 442) on .demo-frame >> internal:control=enter-frame >> #speed-button
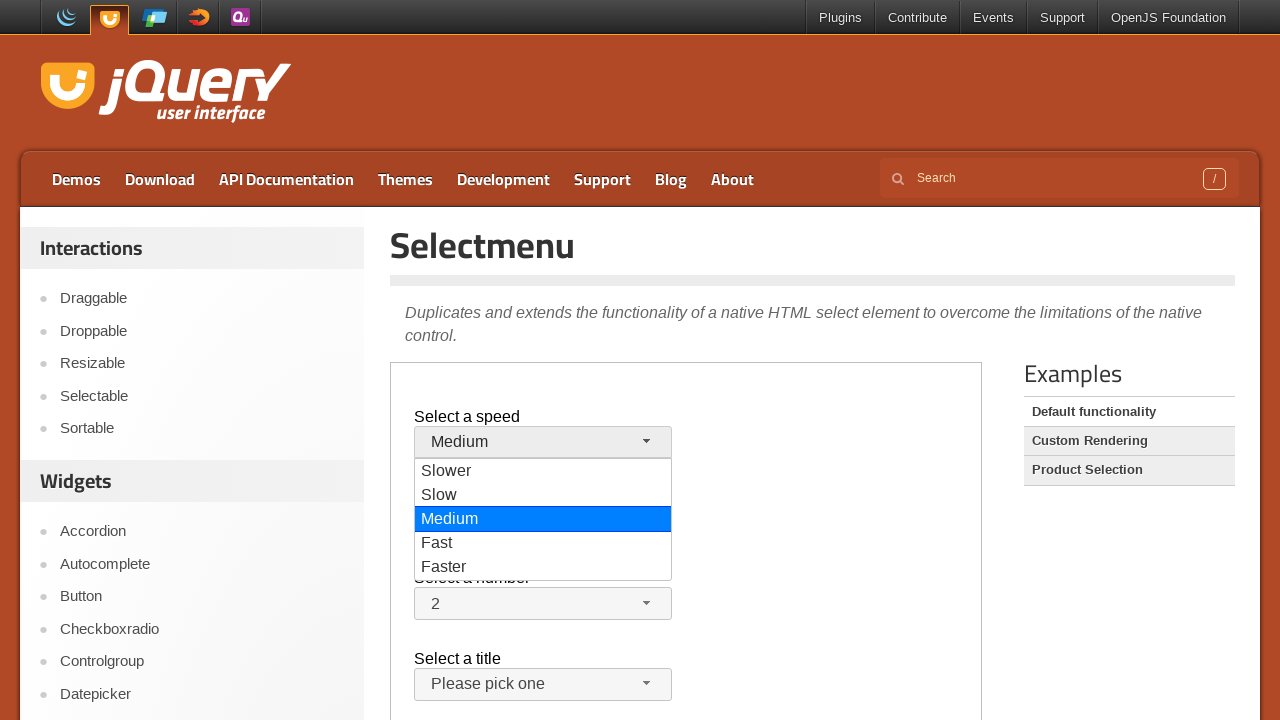

Pressed ArrowDown key to navigate speed dropdown
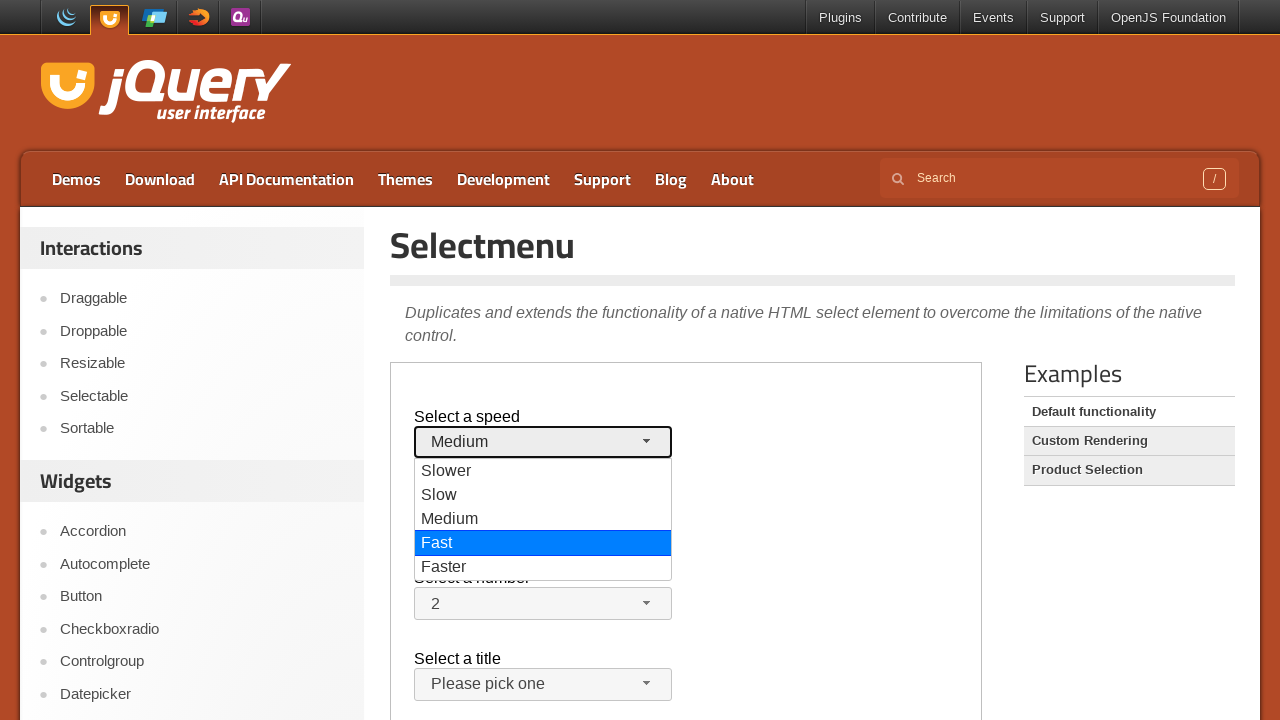

Clicked salutation dropdown button at (543, 685) on .demo-frame >> internal:control=enter-frame >> #salutation-button
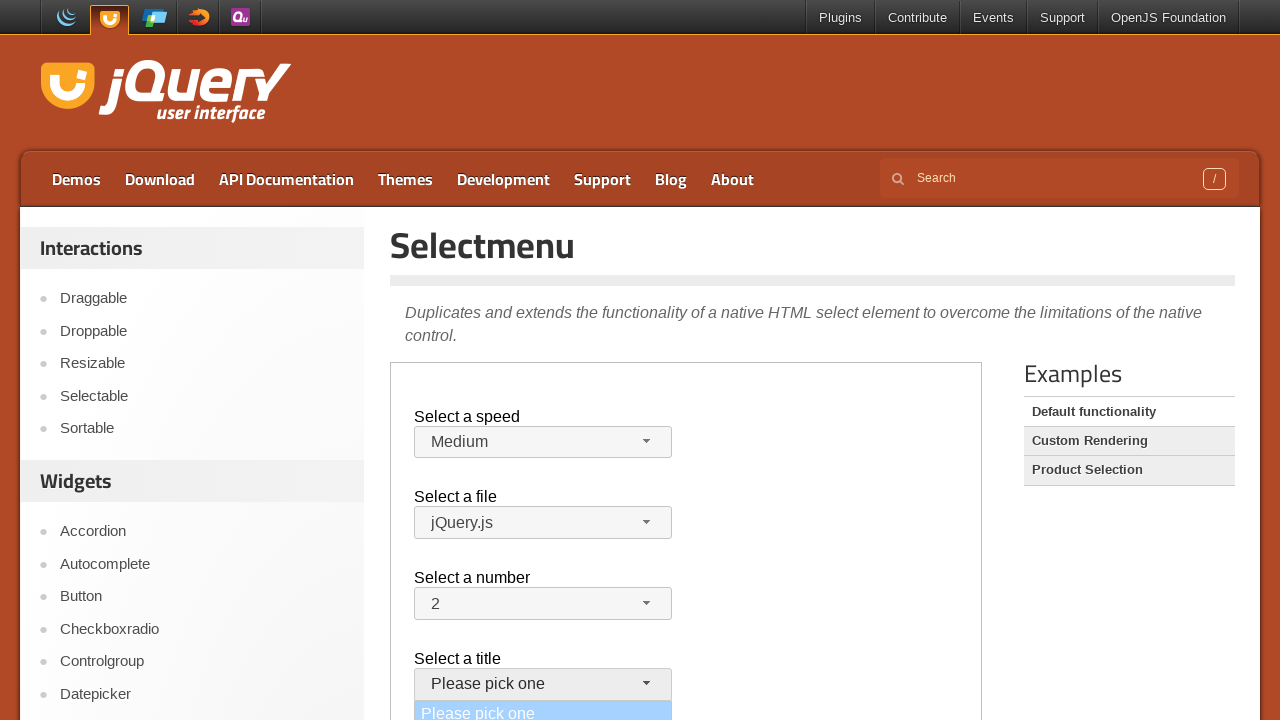

Pressed ArrowDown key to navigate salutation dropdown
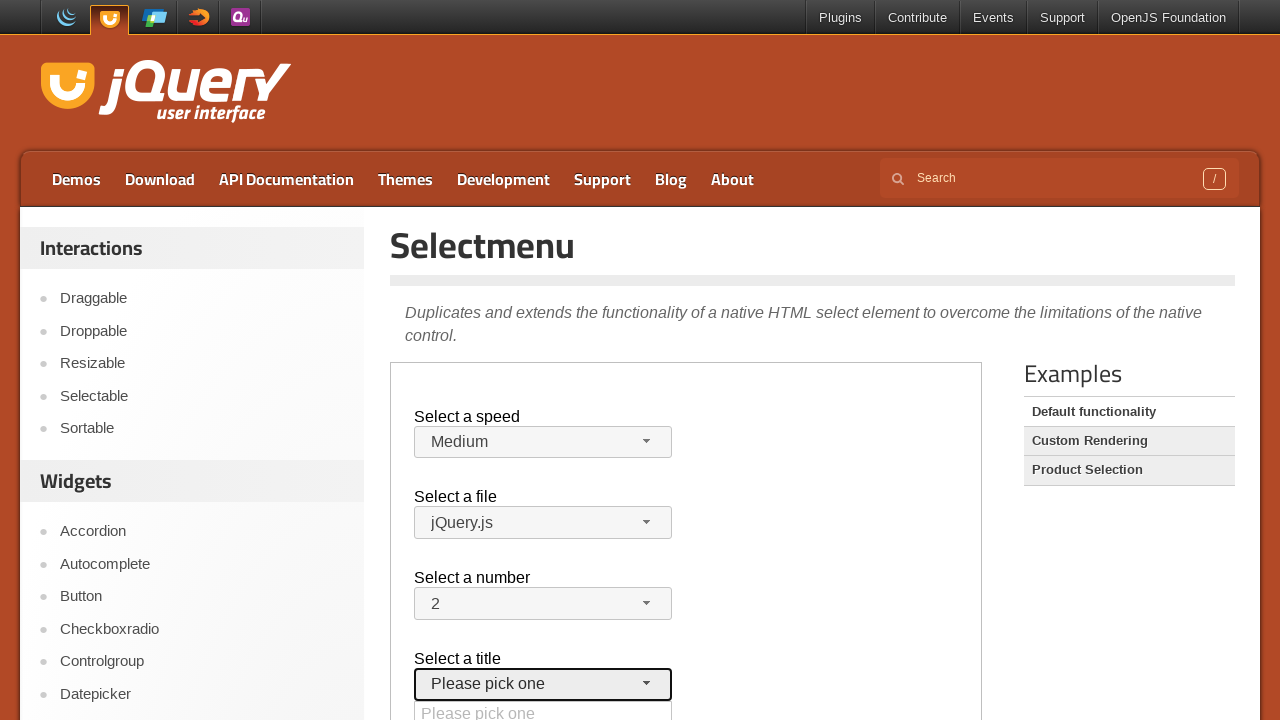

Clicked number dropdown button at (543, 604) on .demo-frame >> internal:control=enter-frame >> #number-button
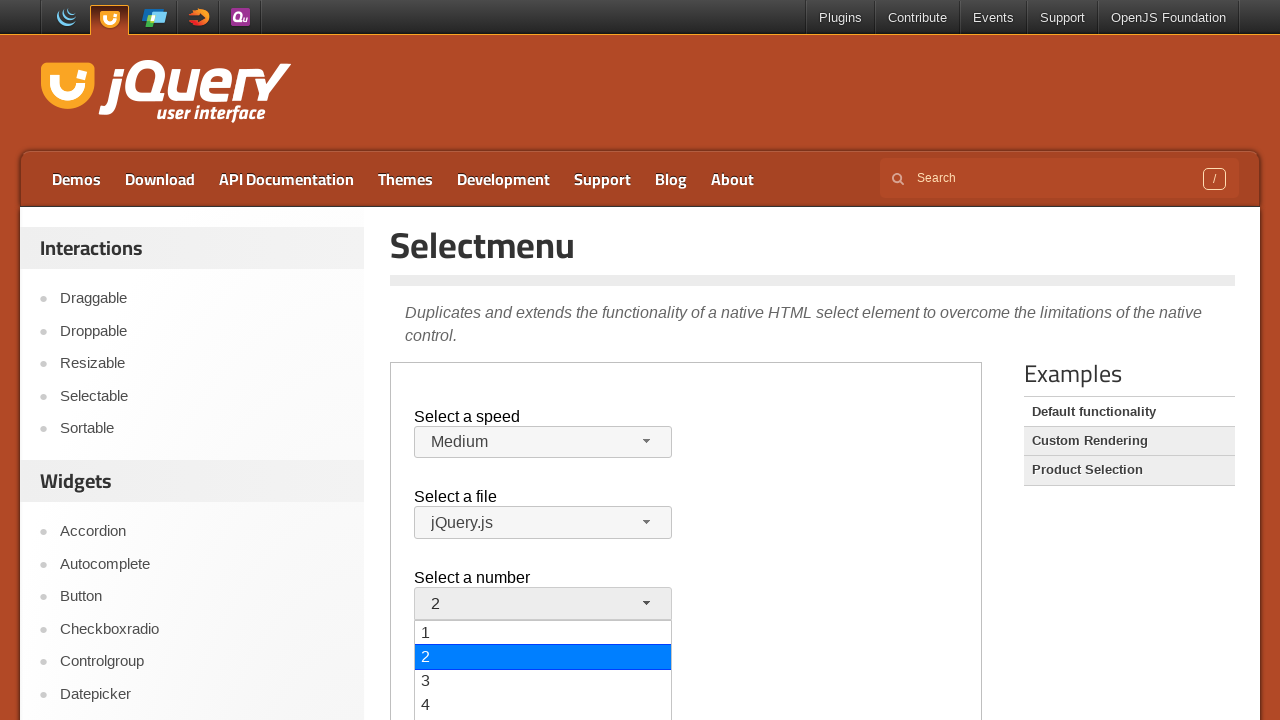

Pressed ArrowDown key to navigate number dropdown
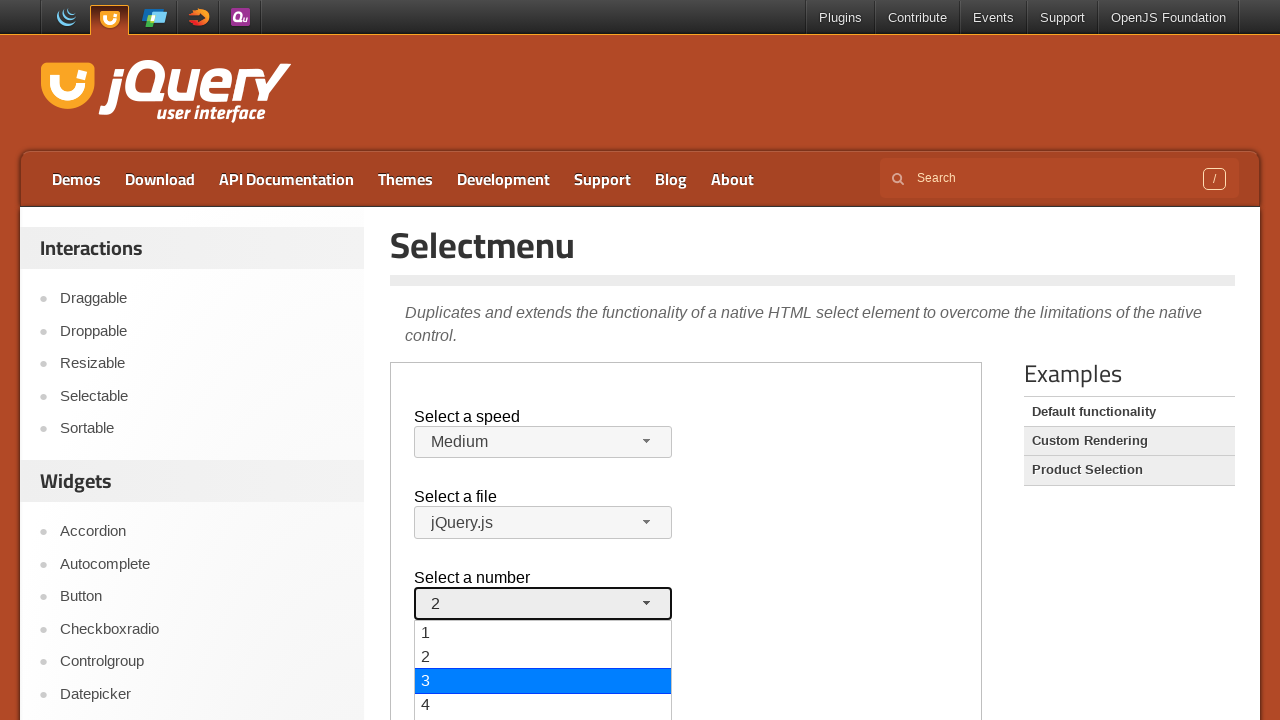

Clicked files dropdown button at (543, 523) on .demo-frame >> internal:control=enter-frame >> #files-button
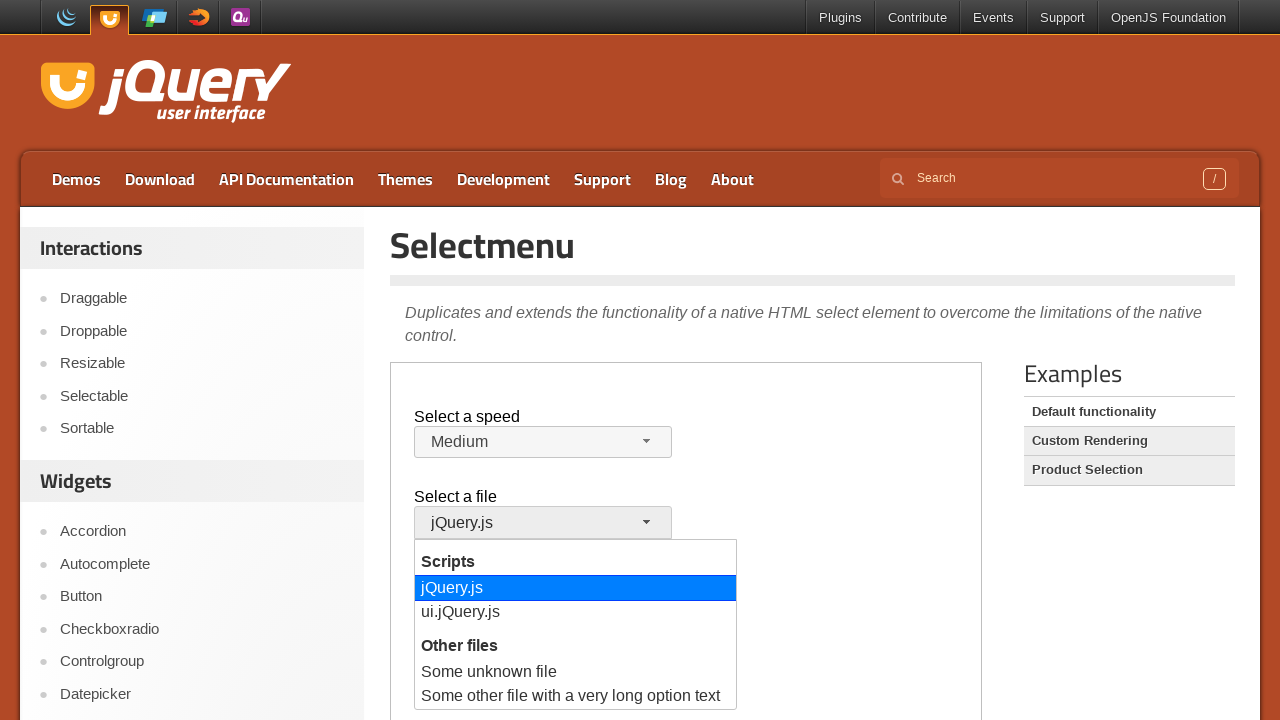

Pressed ArrowDown key to navigate files dropdown
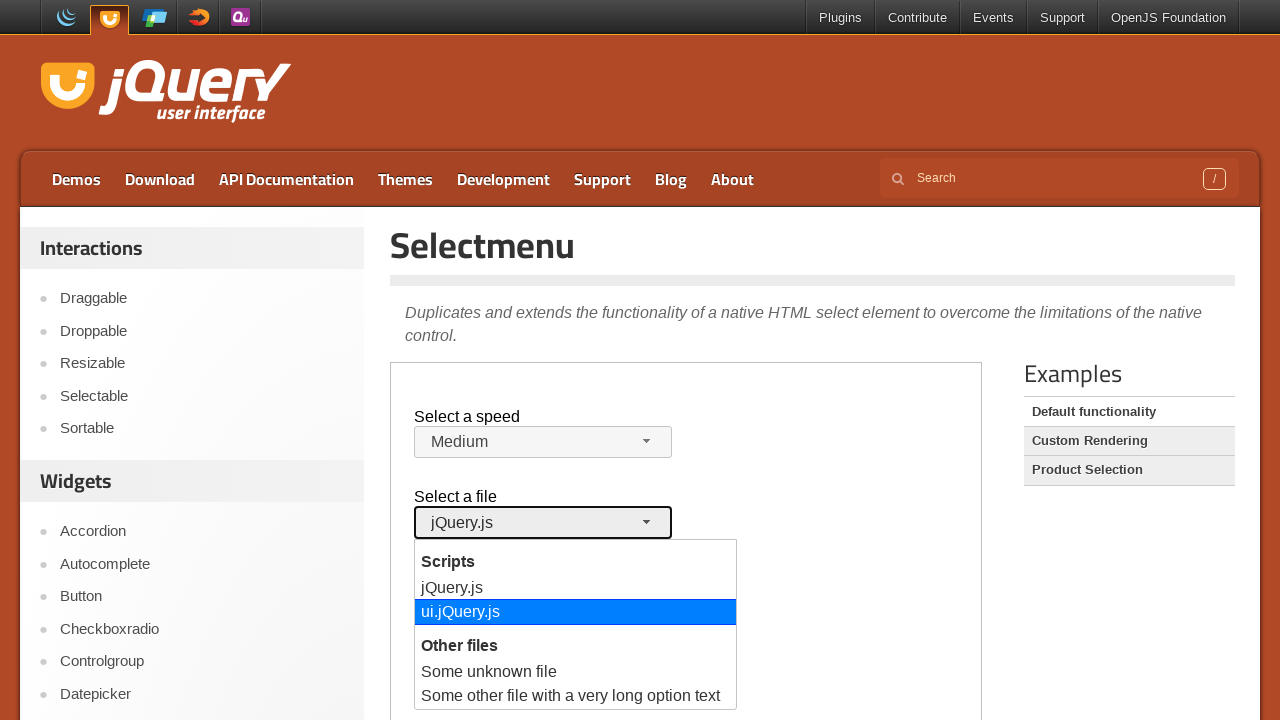

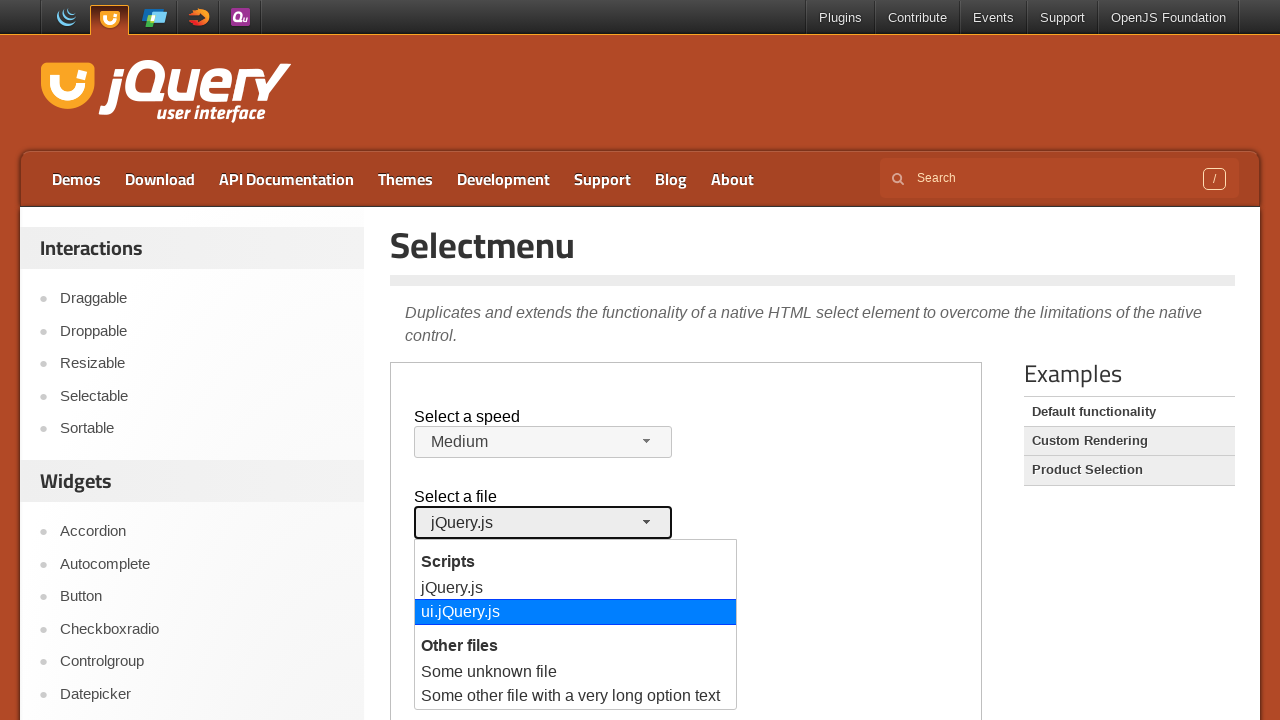